Tests a button click interaction and verifies that a success message appears after clicking

Starting URL: http://suninjuly.github.io/wait1.html

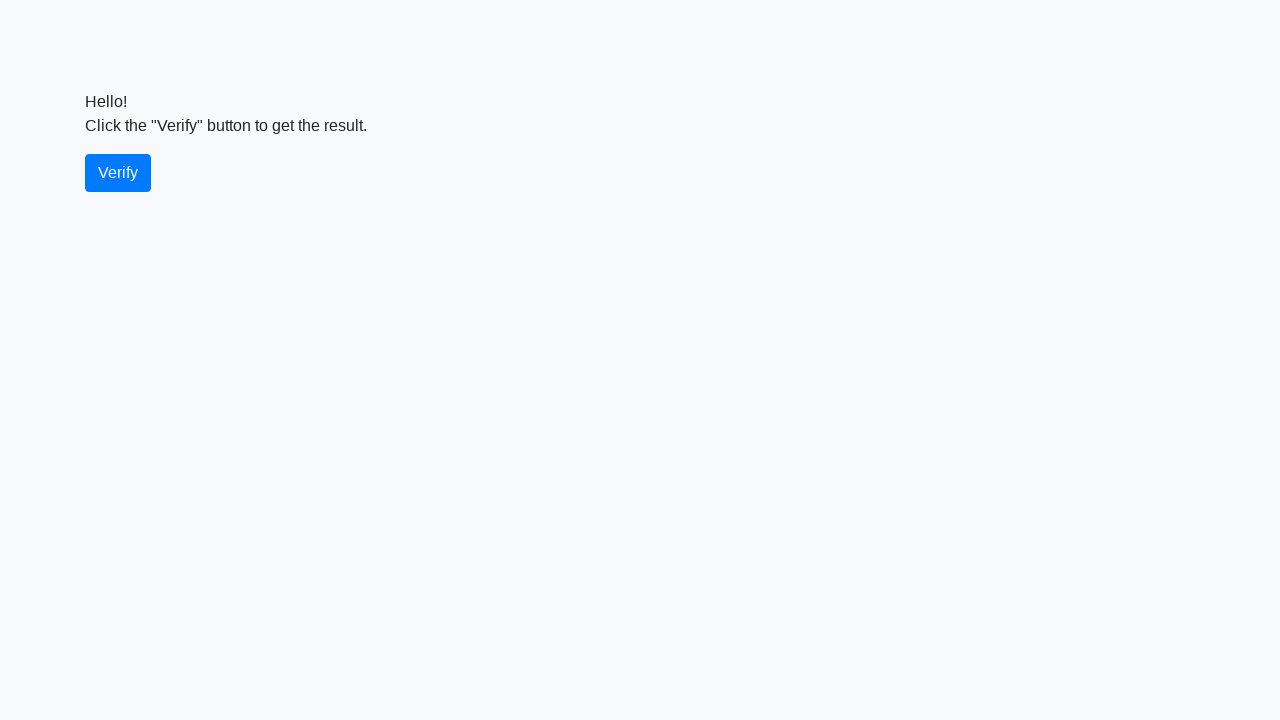

Clicked the button to trigger action at (118, 173) on button.btn
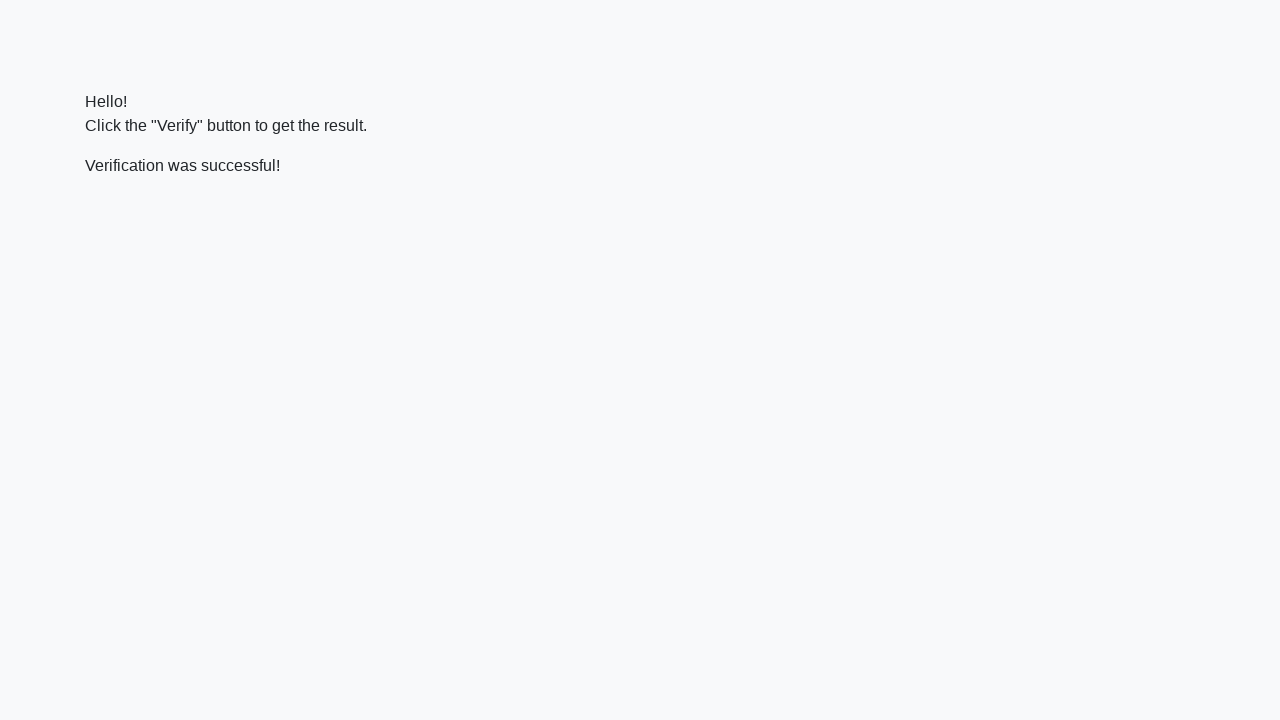

Success message appeared on page
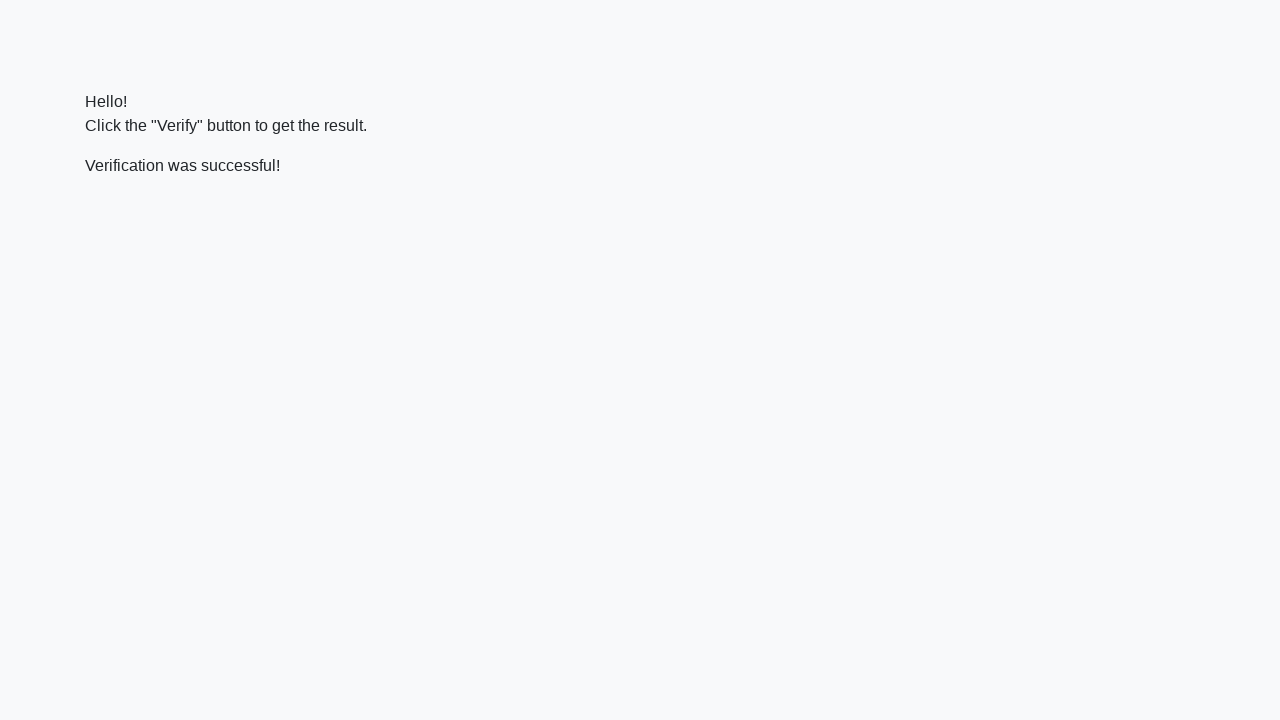

Located the verification message element
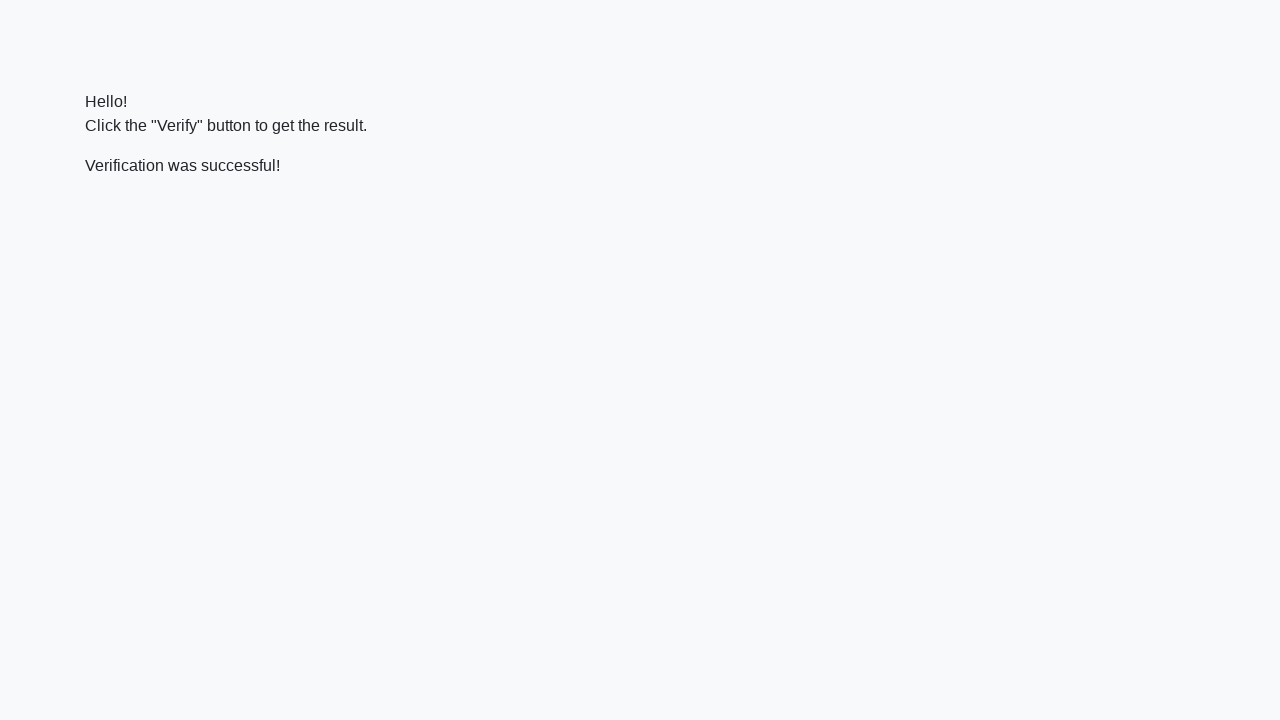

Retrieved verification message text: 'Verification was successful!'
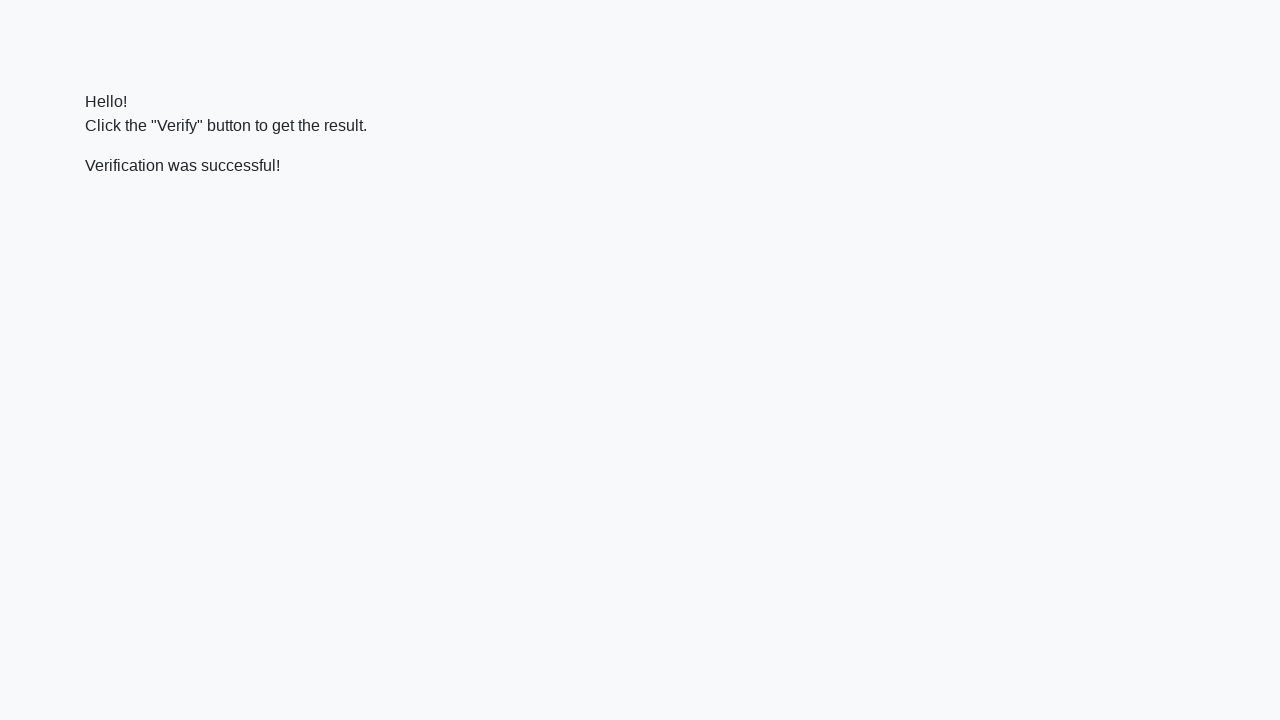

Verified that success message contains 'successful'
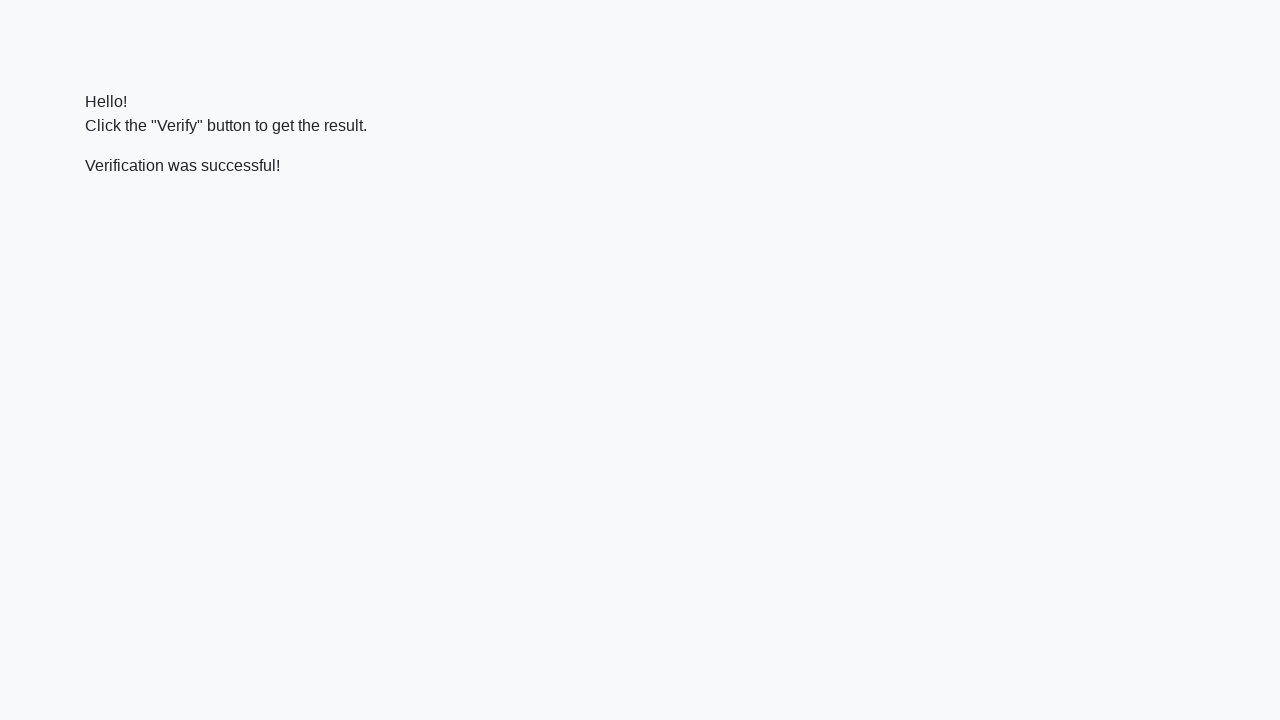

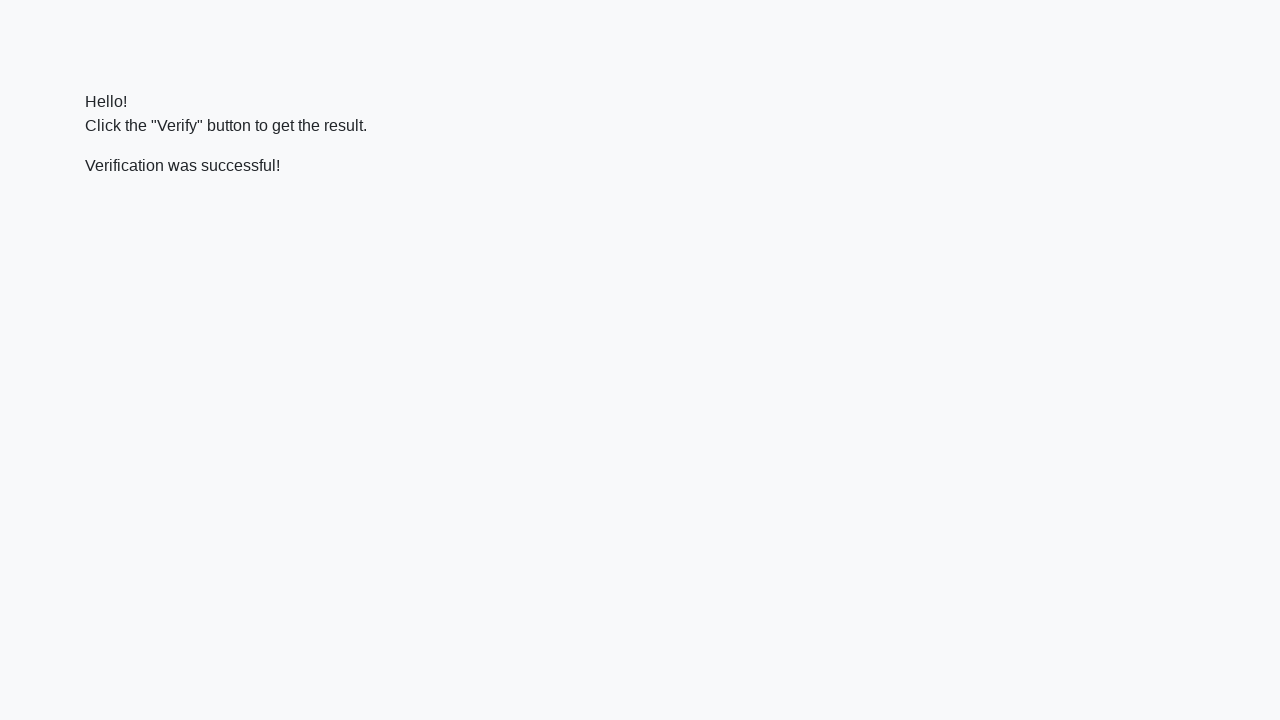